Waits for a specific price to appear, then clicks a button, calculates a mathematical expression based on an element's value, and submits the answer

Starting URL: http://suninjuly.github.io/explicit_wait2.html

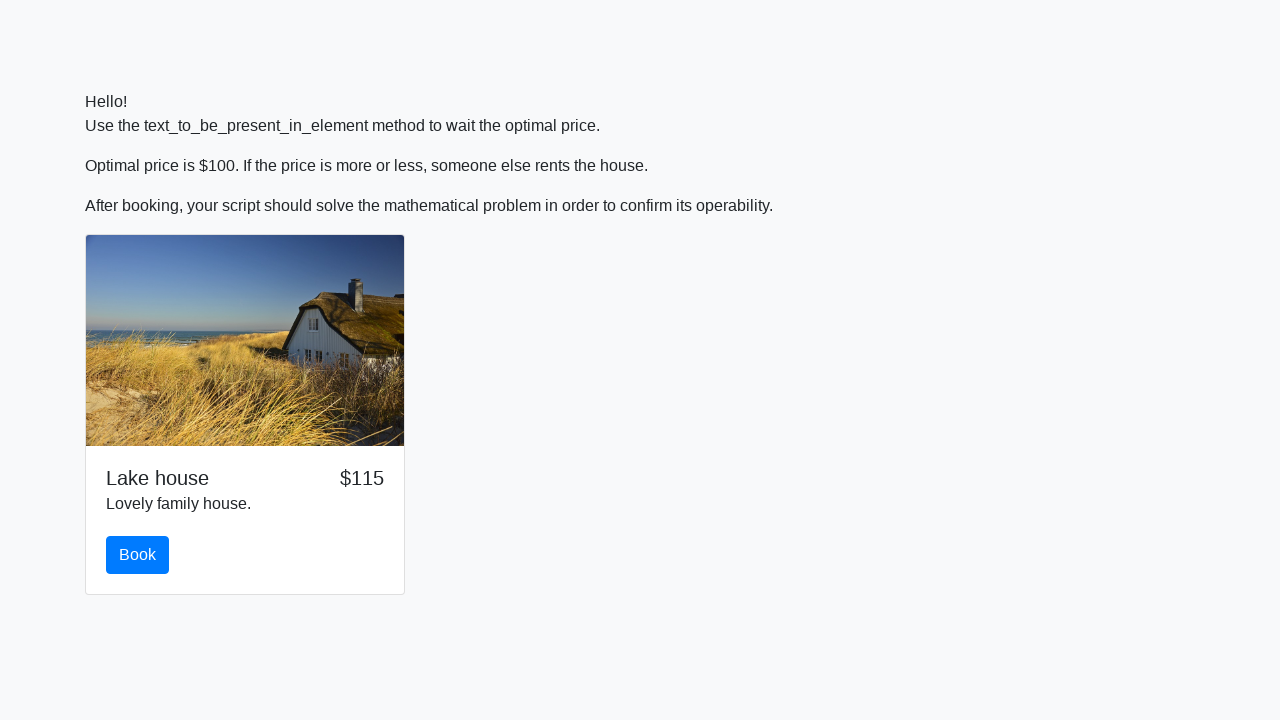

Waited for price element to display $100
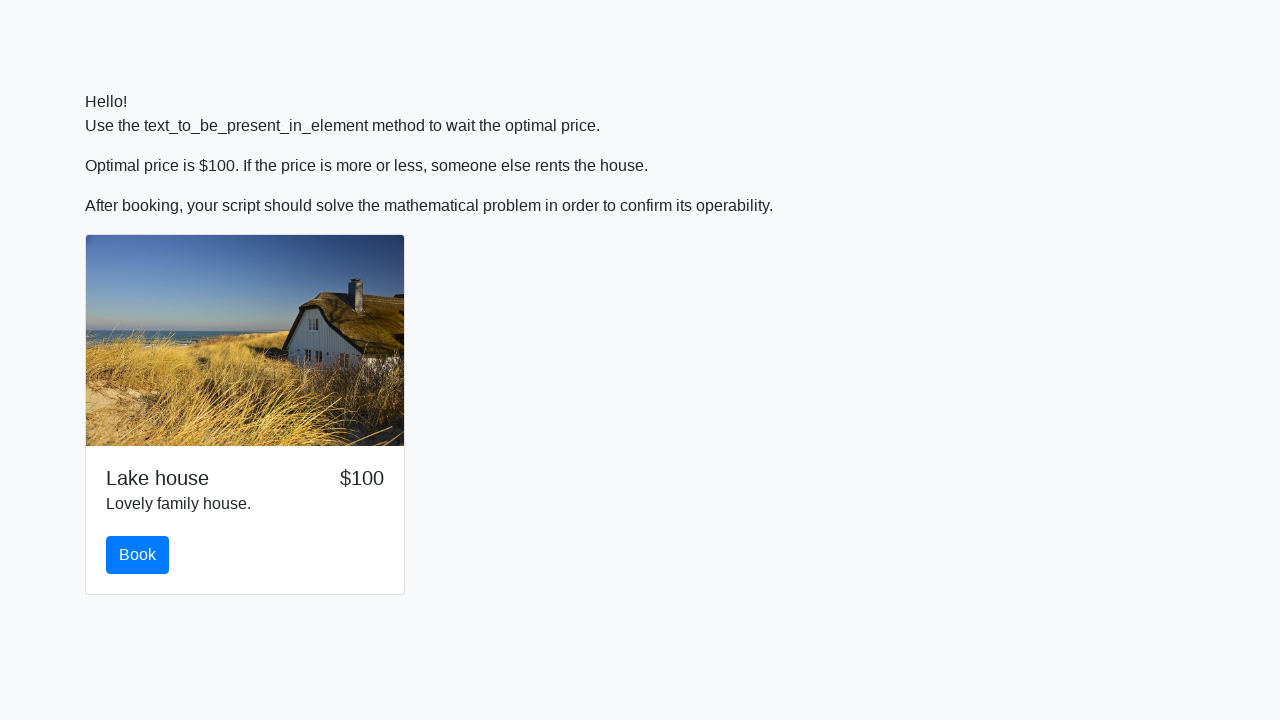

Clicked the primary button at (138, 555) on .btn-primary
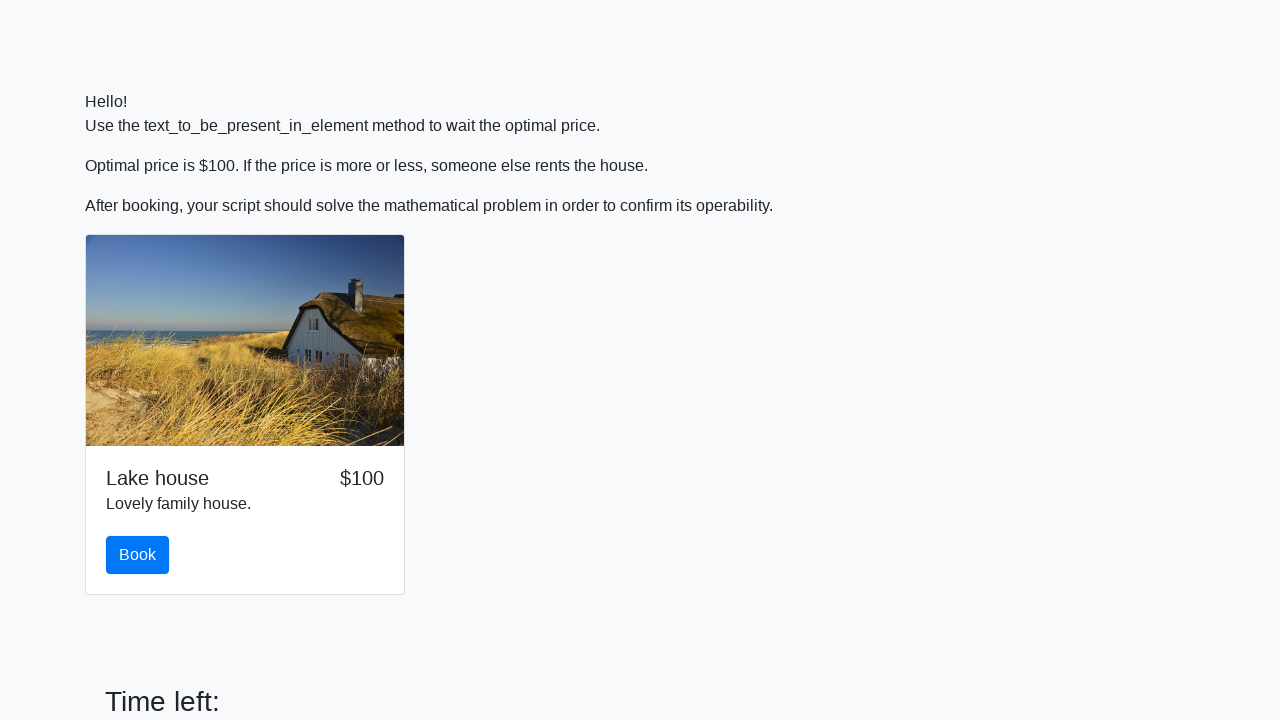

Scrolled down 100 pixels to view the math problem
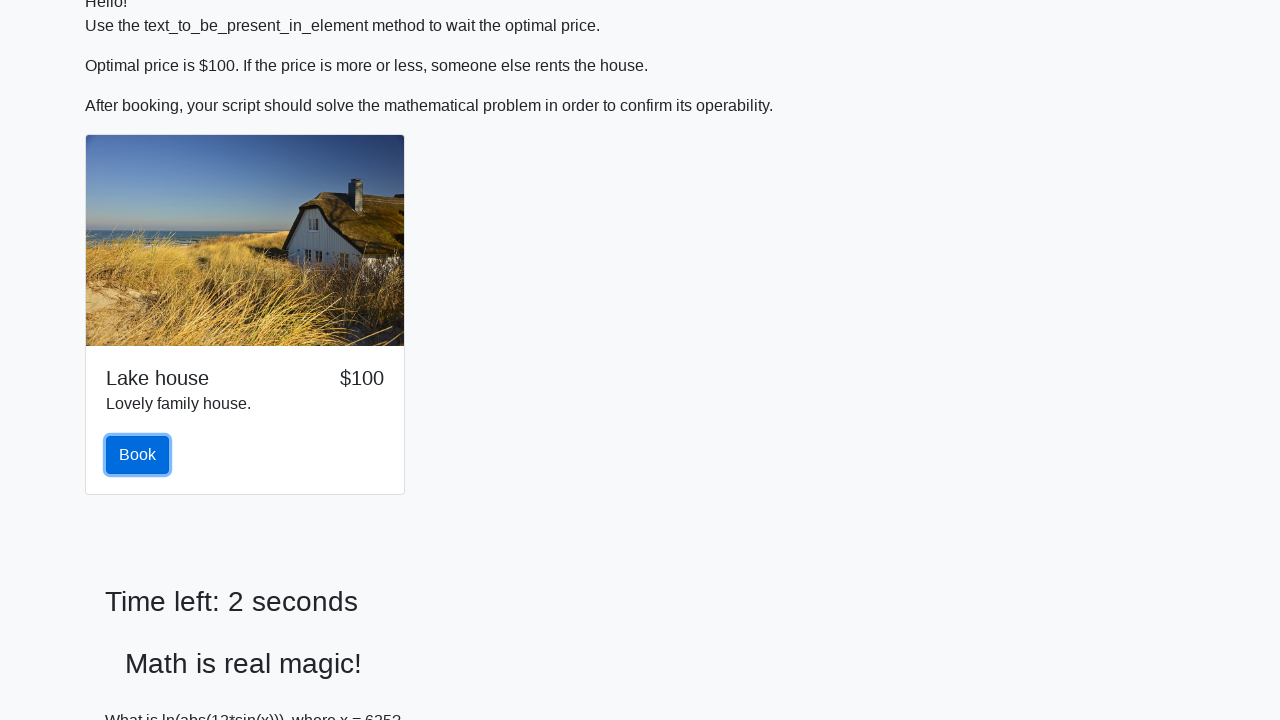

Retrieved x value from element: 625
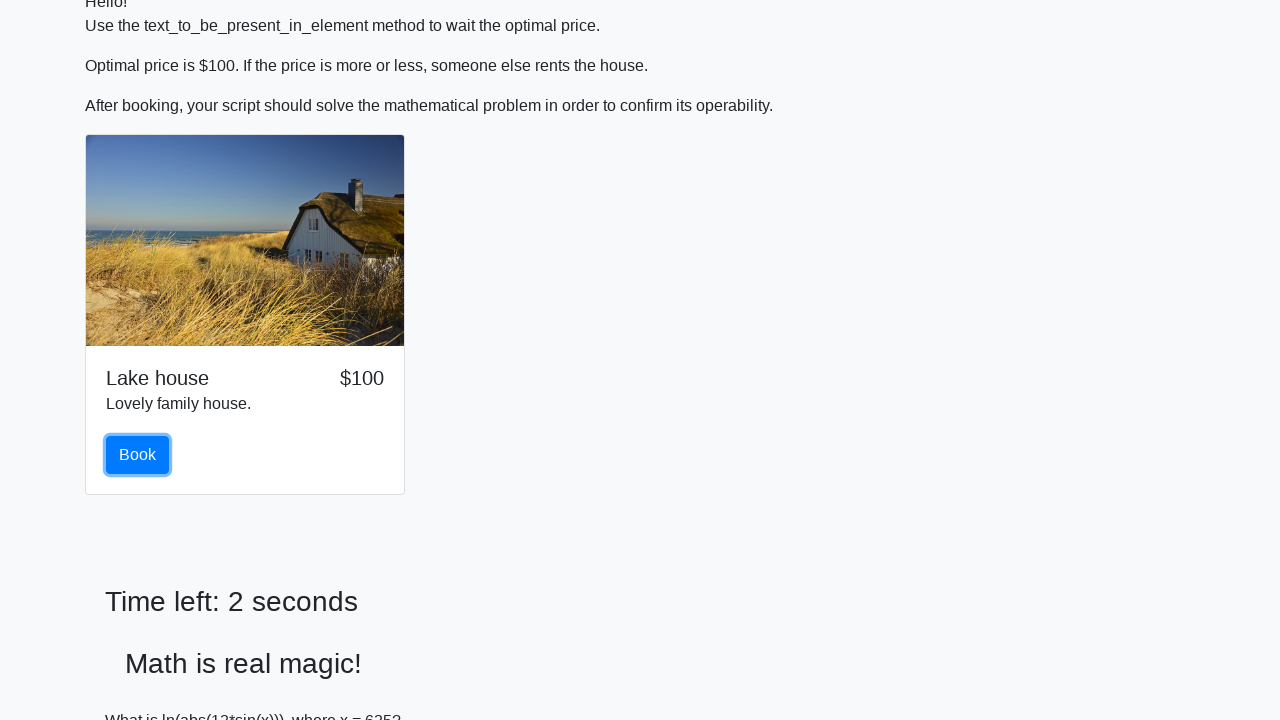

Calculated mathematical expression result: 0.7477278208532483
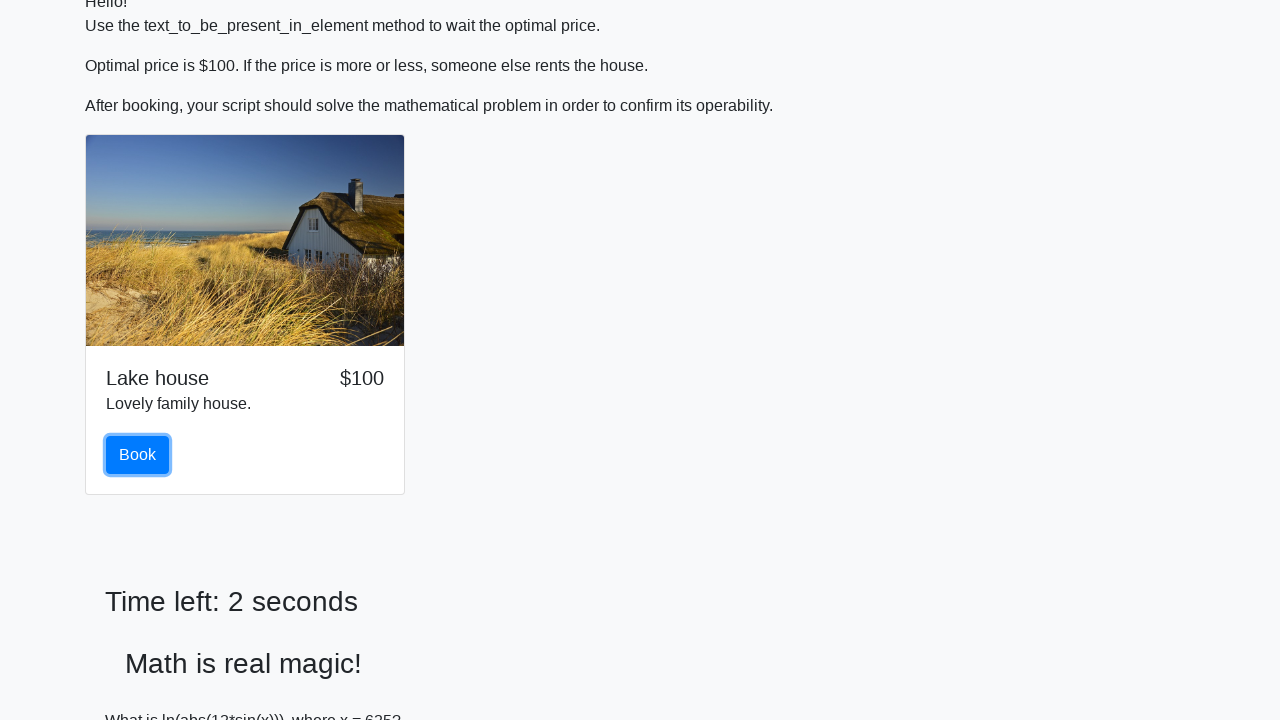

Filled answer field with calculated result: 0.7477278208532483 on #answer
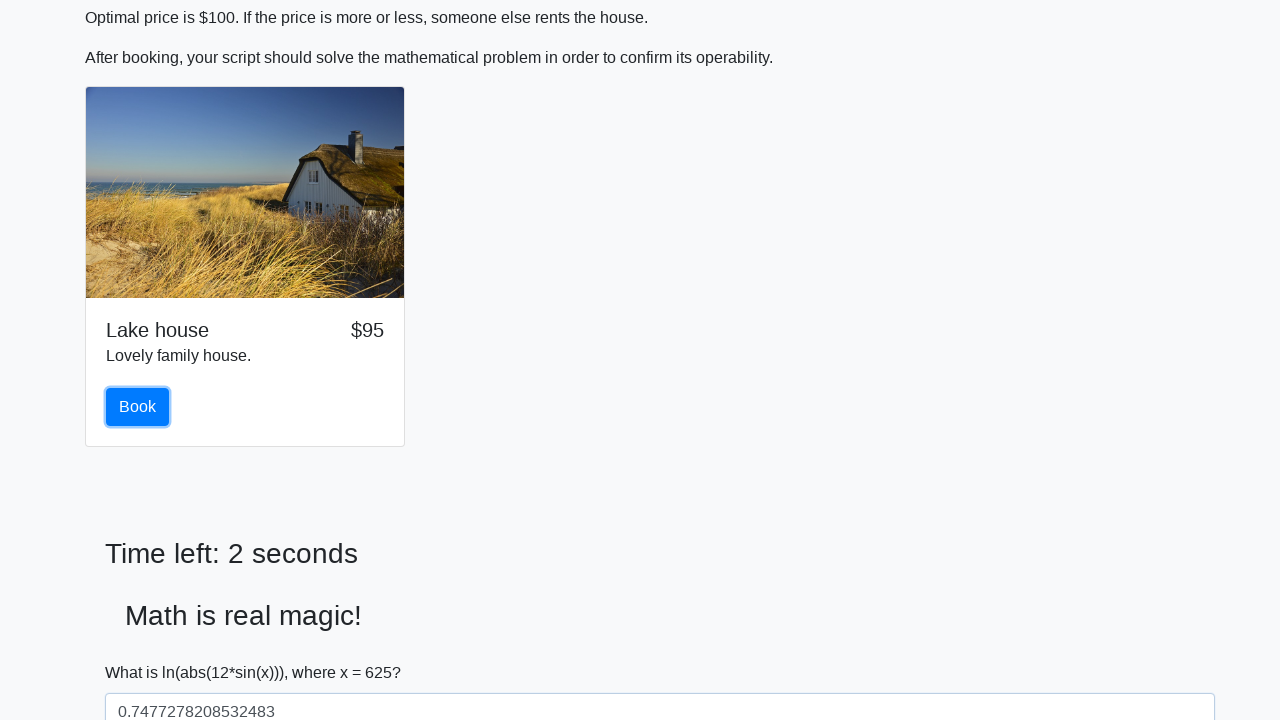

Clicked solve button to submit the answer at (143, 651) on #solve
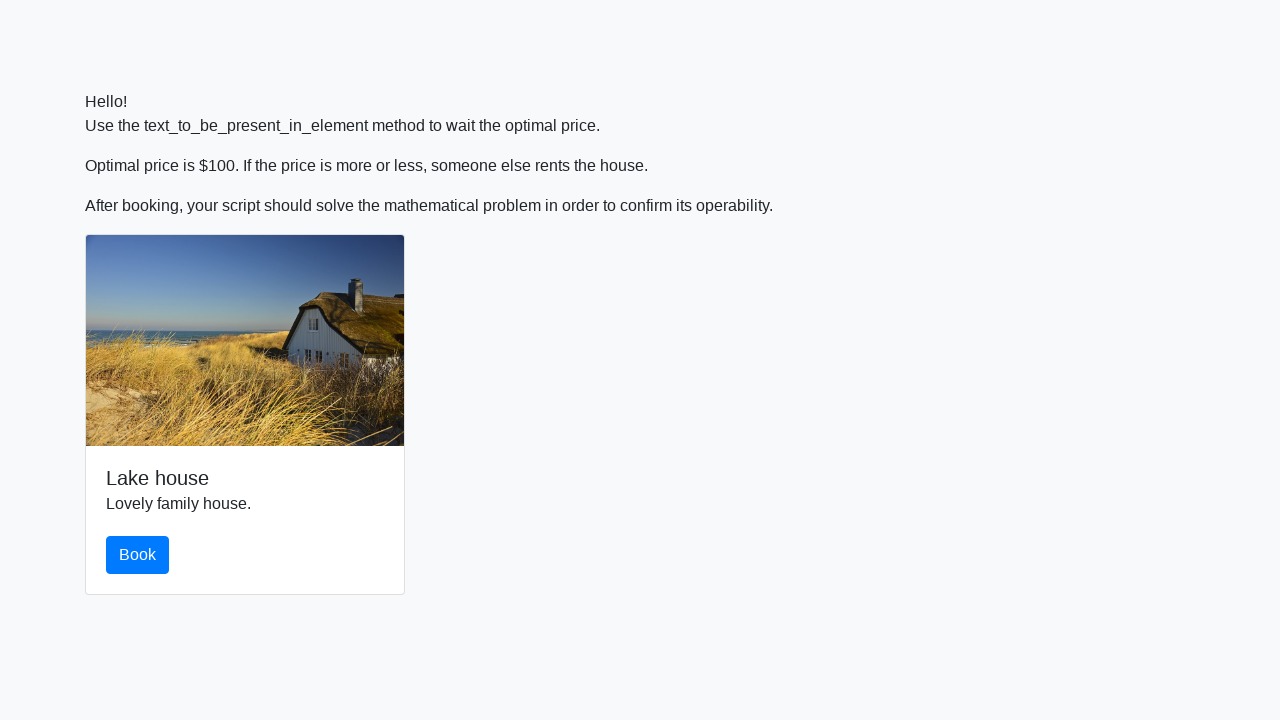

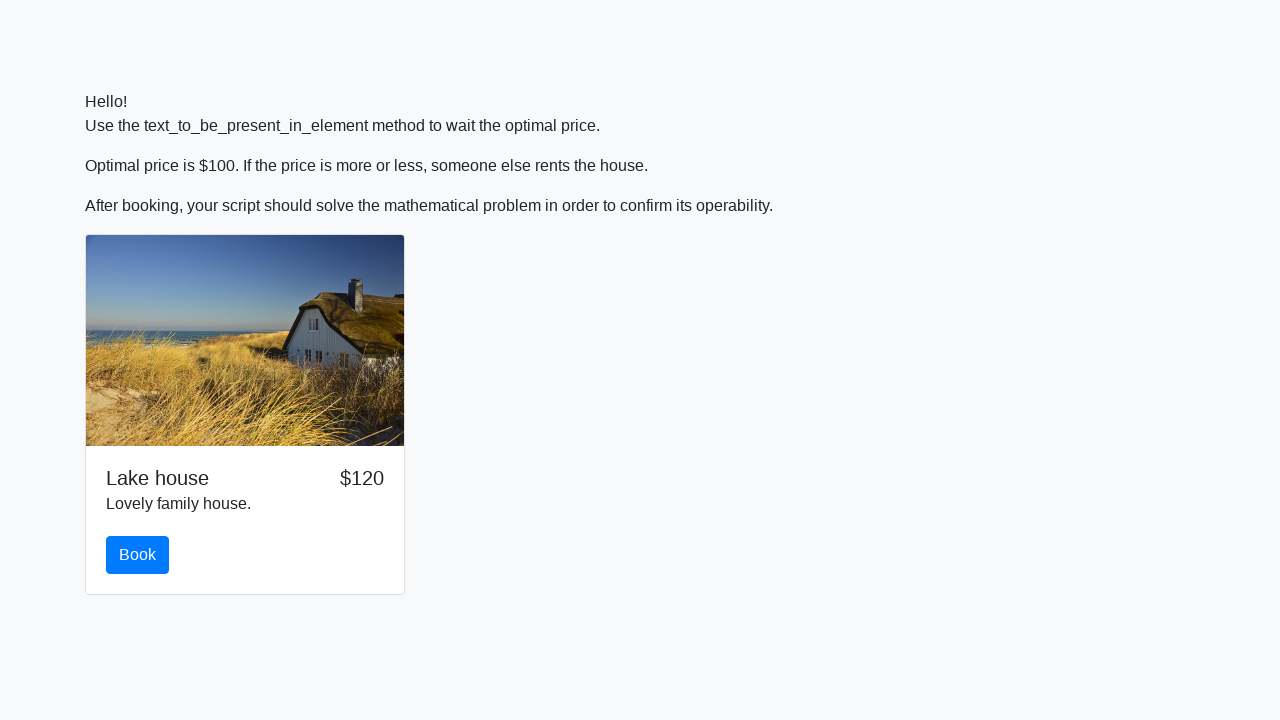